Tests dynamic web table functionality by expanding a details section, filling in custom caption, table ID, and JSON data to update the table, then refreshing and verifying the table content is displayed correctly.

Starting URL: https://testpages.herokuapp.com/styled/tag/dynamic-table.html

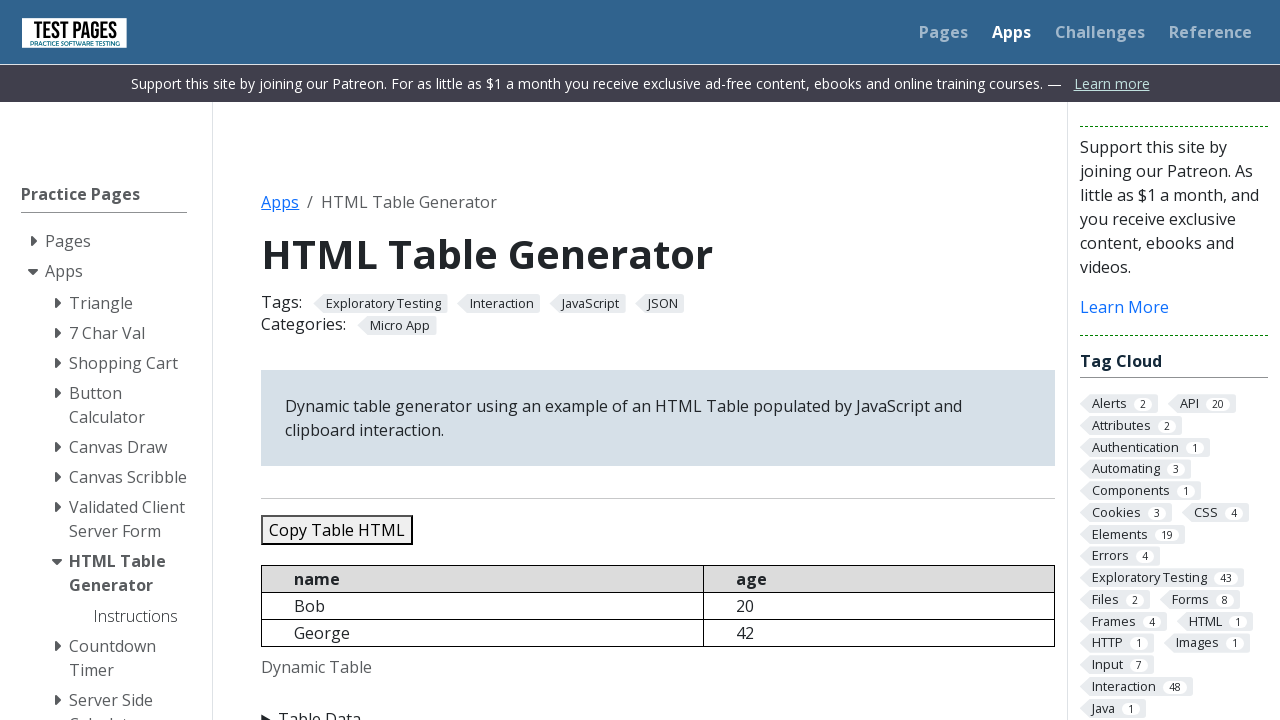

Clicked summary element to expand details section at (658, 708) on details summary
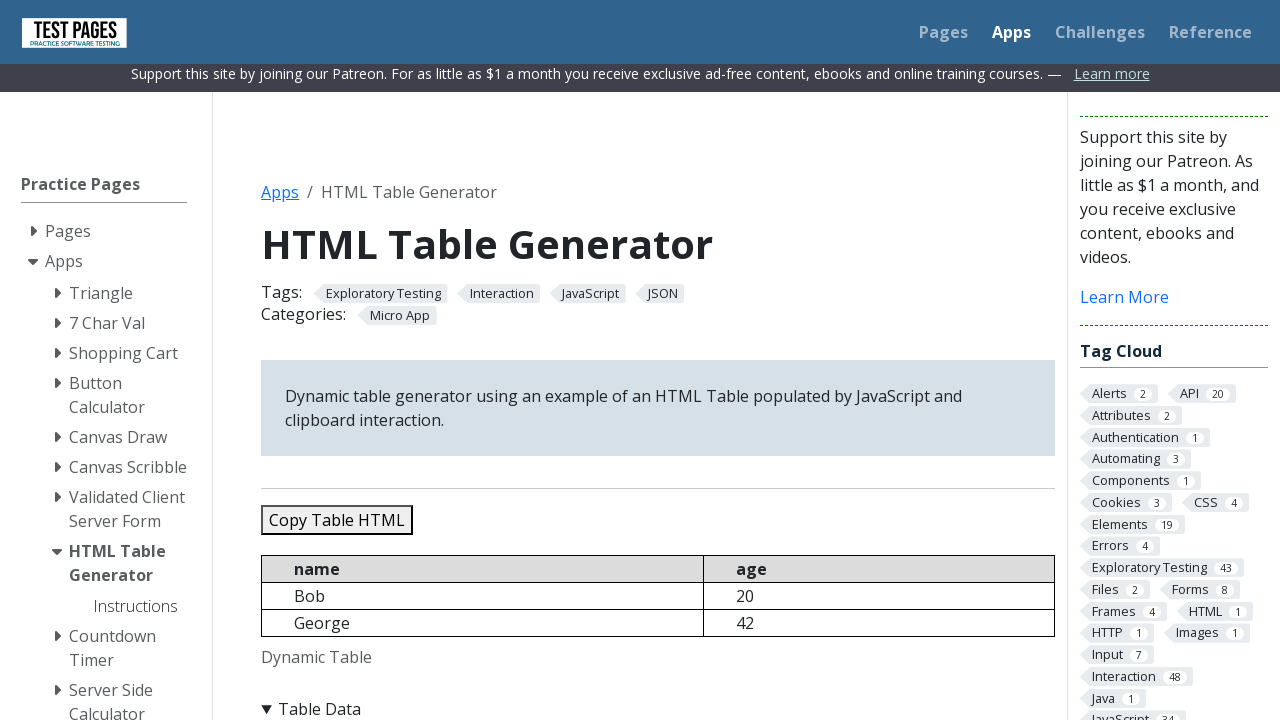

Cleared caption field on #caption
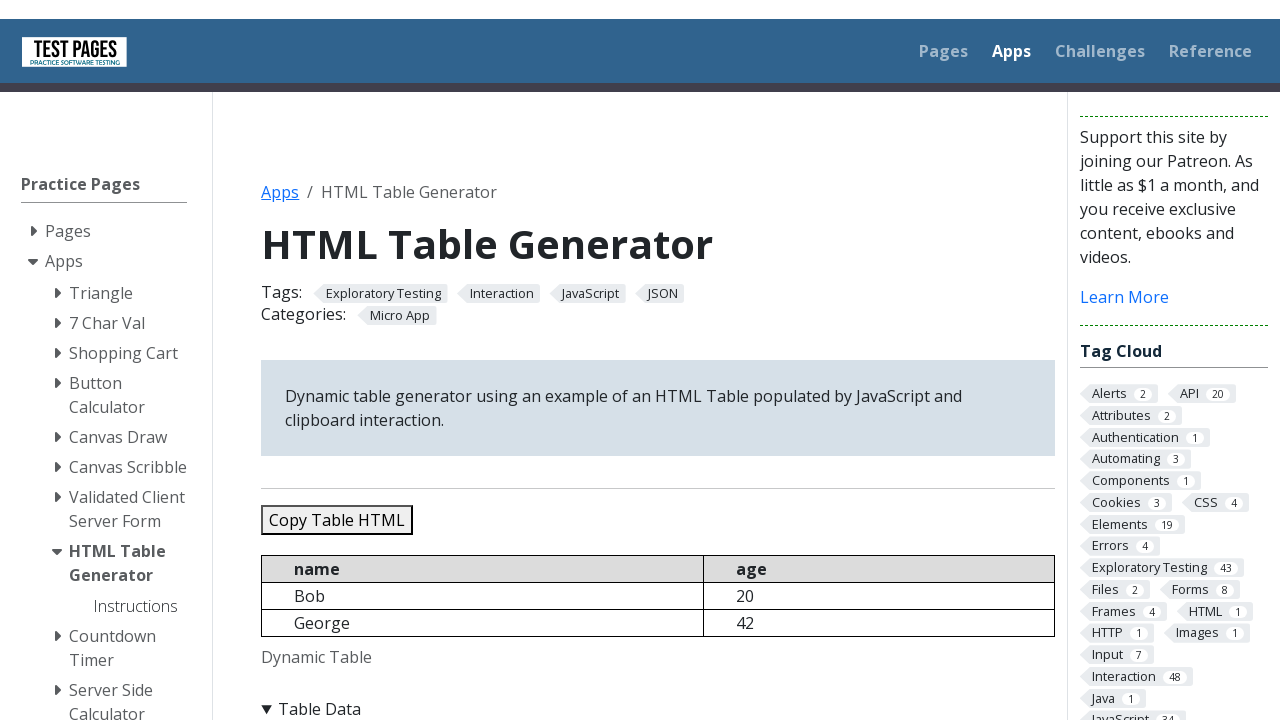

Filled caption field with 'Dynamic Table Demo Test' on #caption
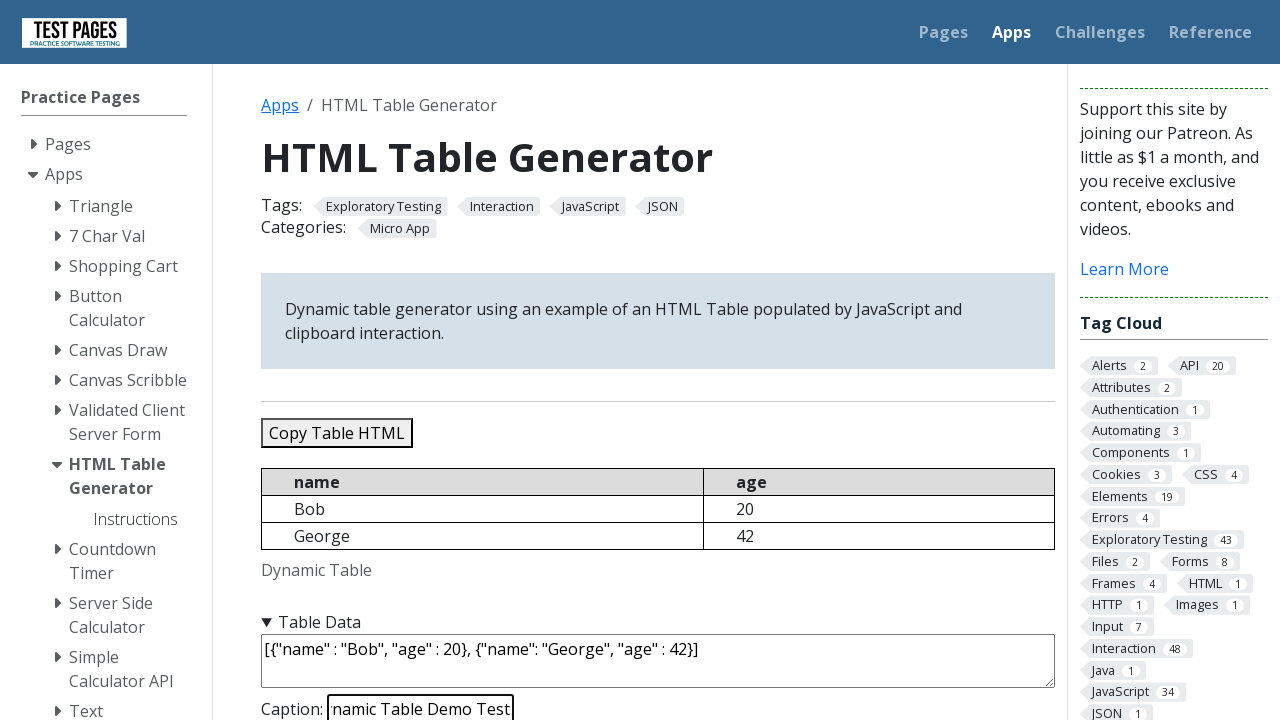

Cleared table ID field on #tableid
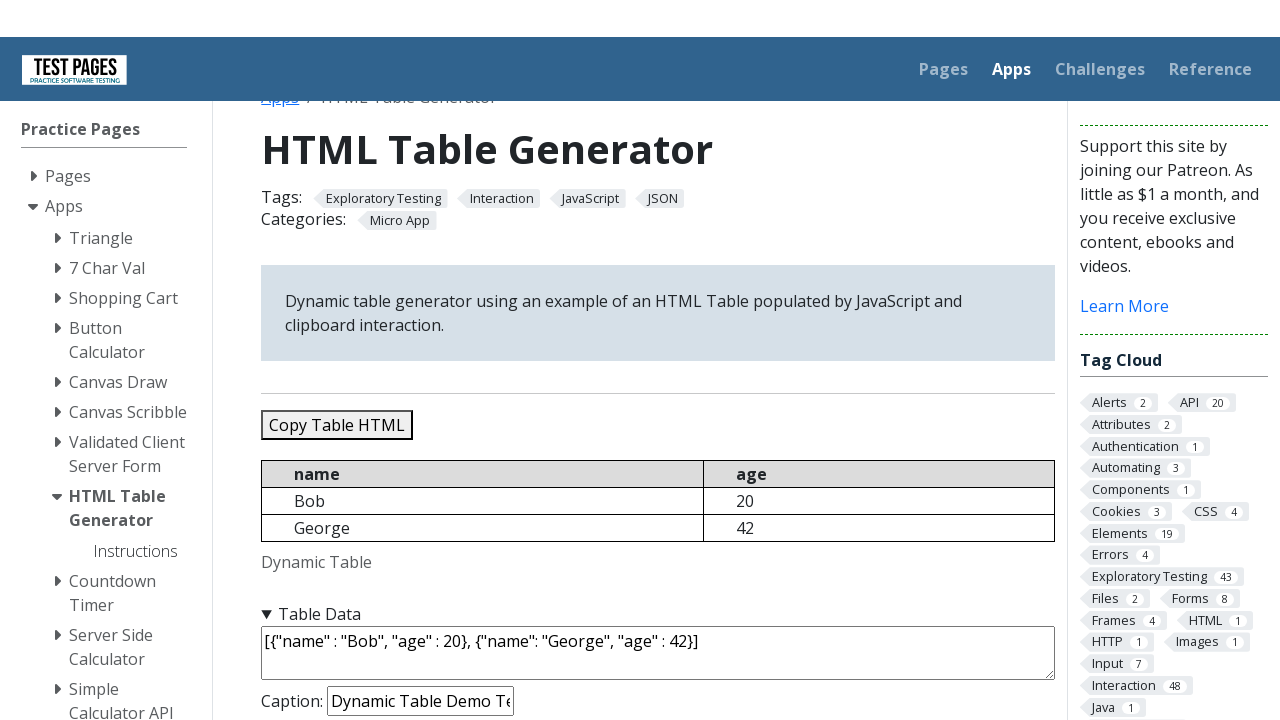

Filled table ID field with 'customTableId' on #tableid
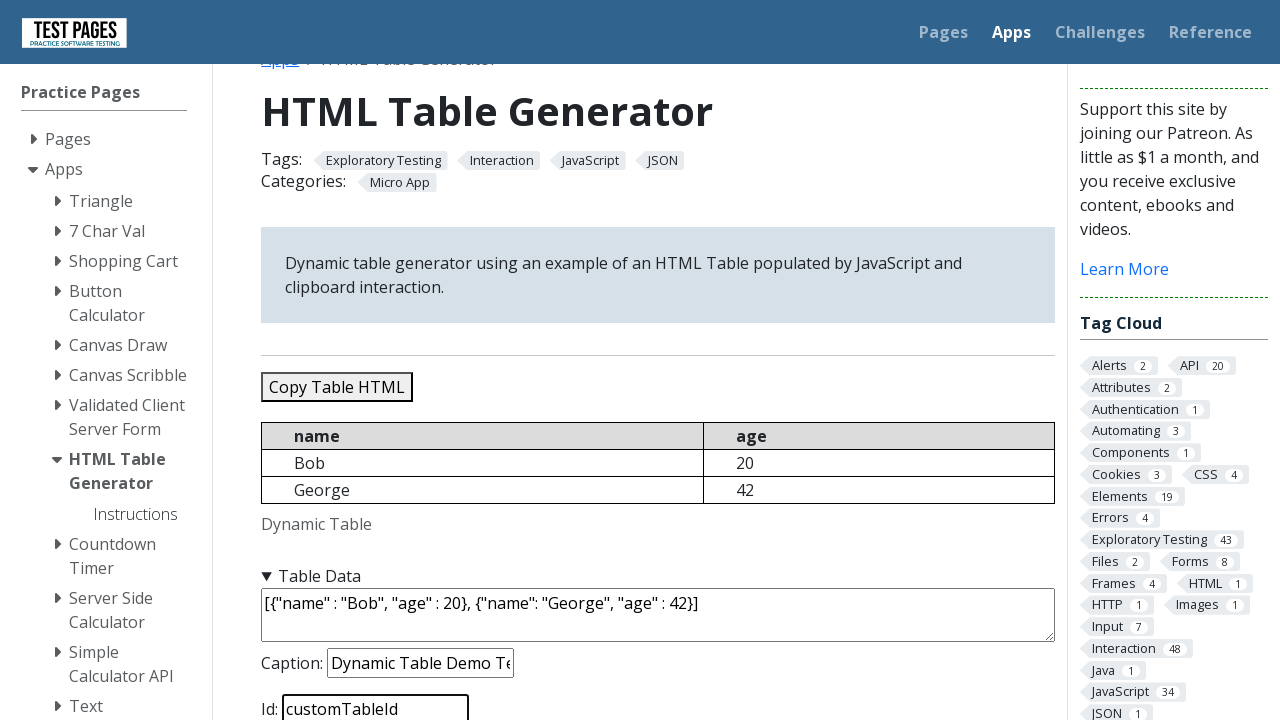

Cleared JSON data textarea on textarea#jsondata
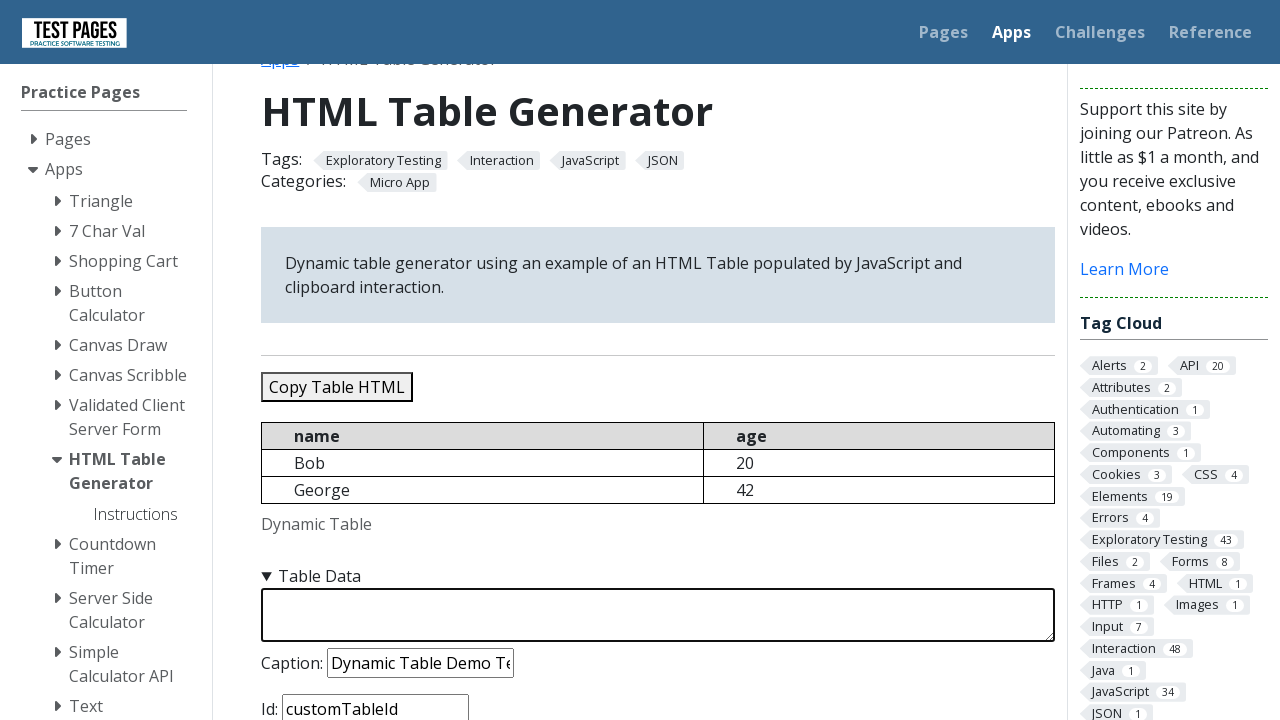

Filled JSON data textarea with custom table data containing 6 records on textarea#jsondata
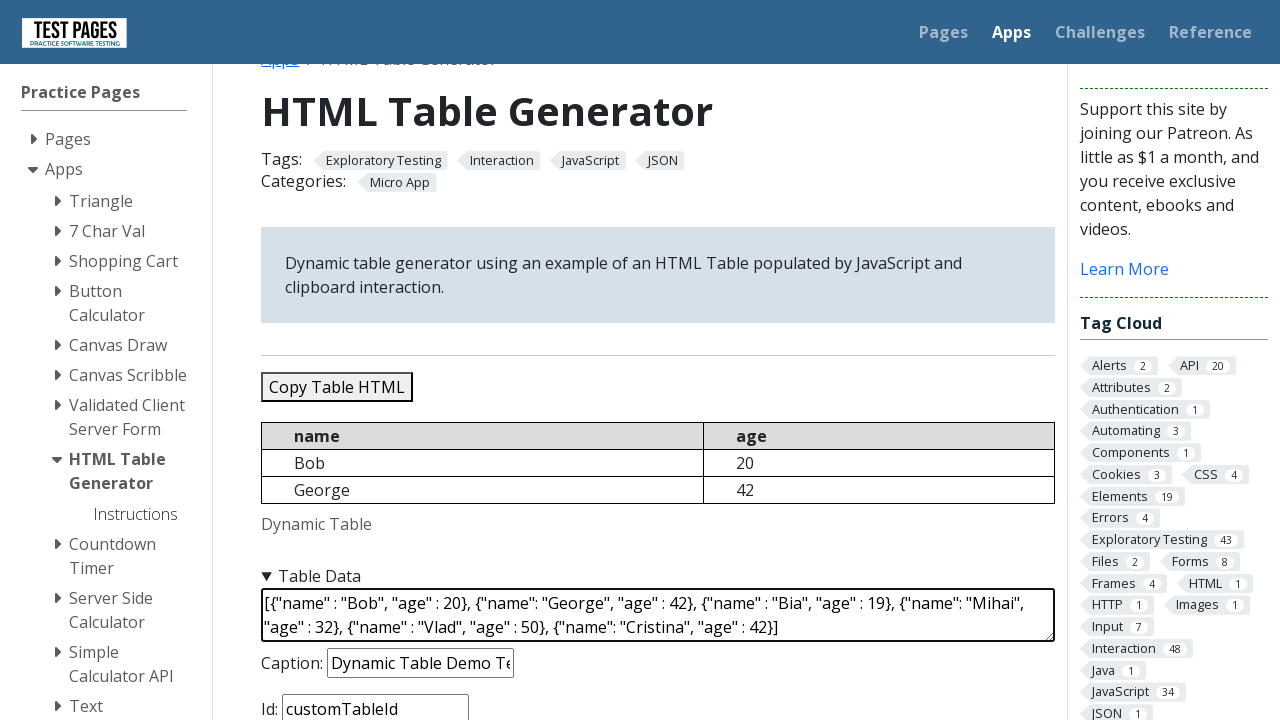

Clicked refresh table button to apply changes at (359, 360) on #refreshtable
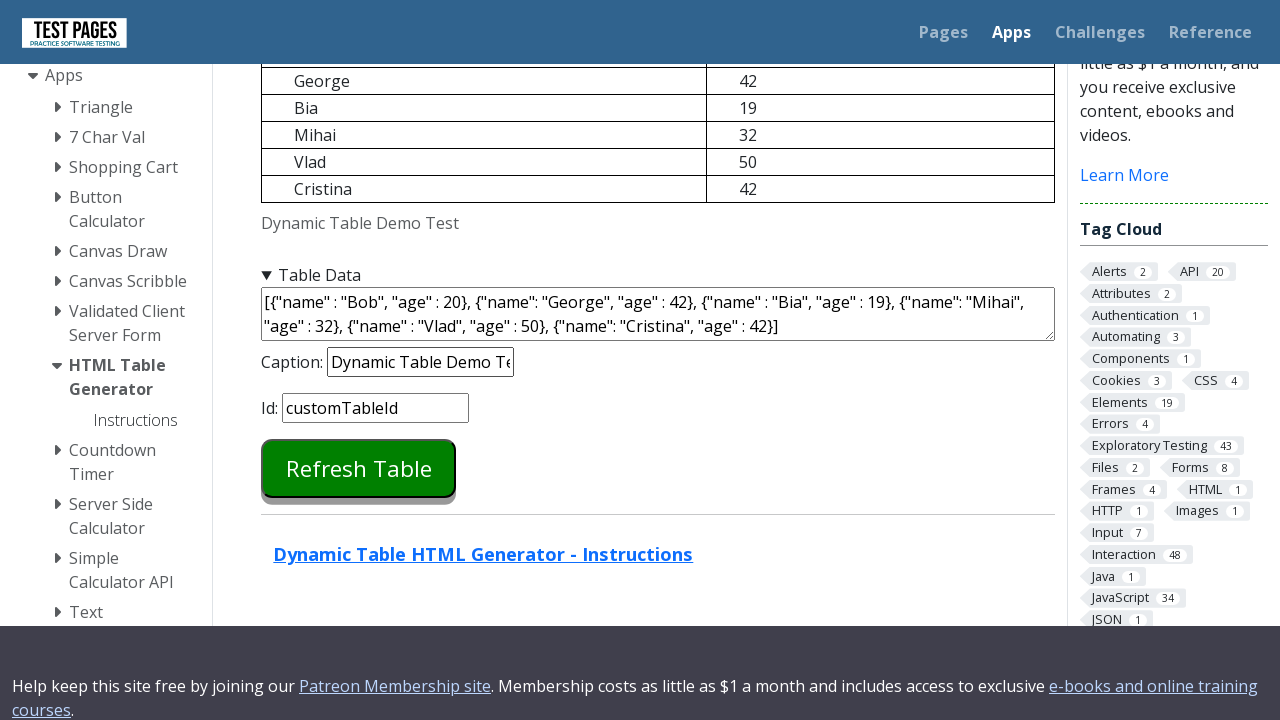

Table caption element loaded and visible
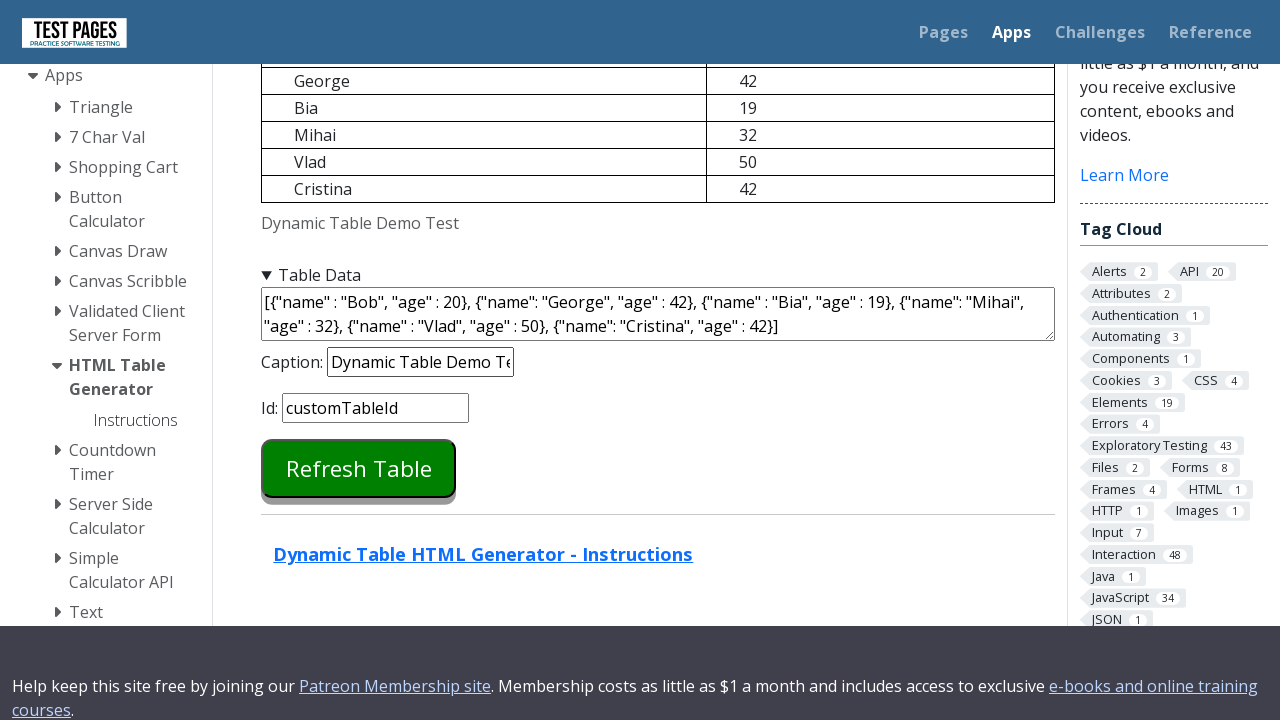

Table rows loaded and visible, dynamic table successfully updated
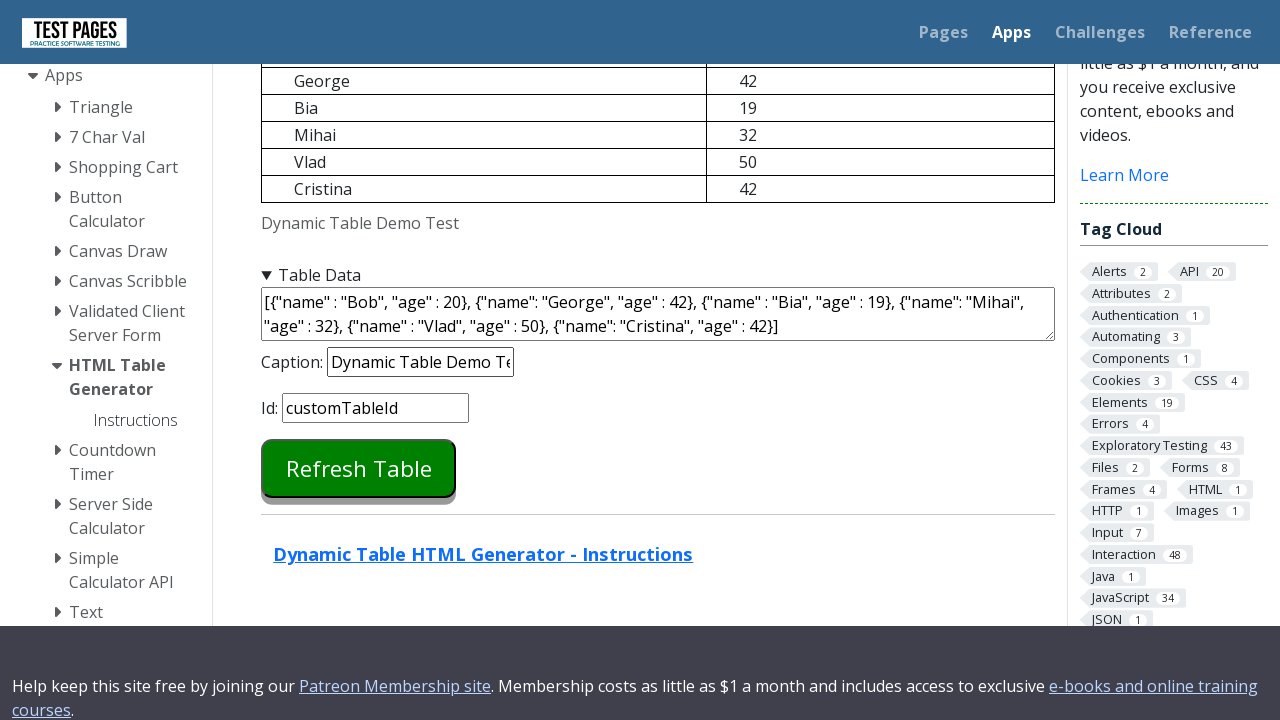

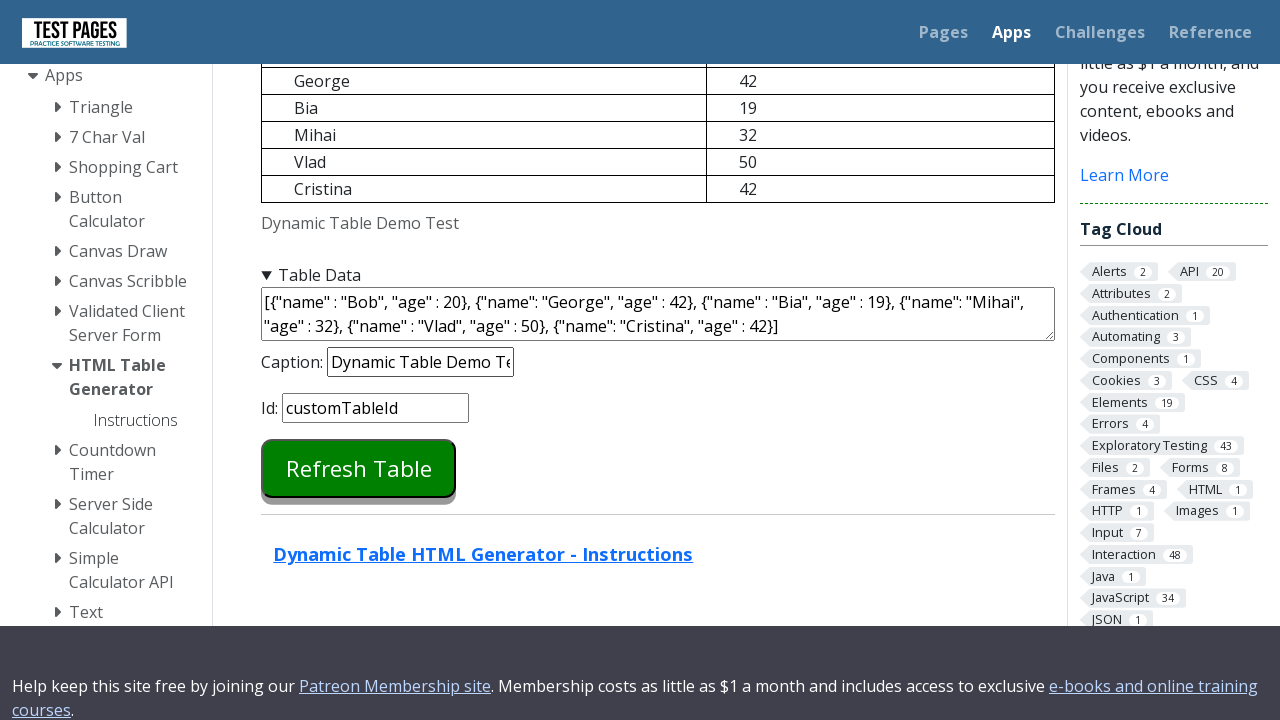